Tests handling of different types of JavaScript alerts including basic alert, confirmation dialog, and prompt dialog by accepting them and entering text

Starting URL: https://www.hyrtutorials.com/p/alertsdemo.html

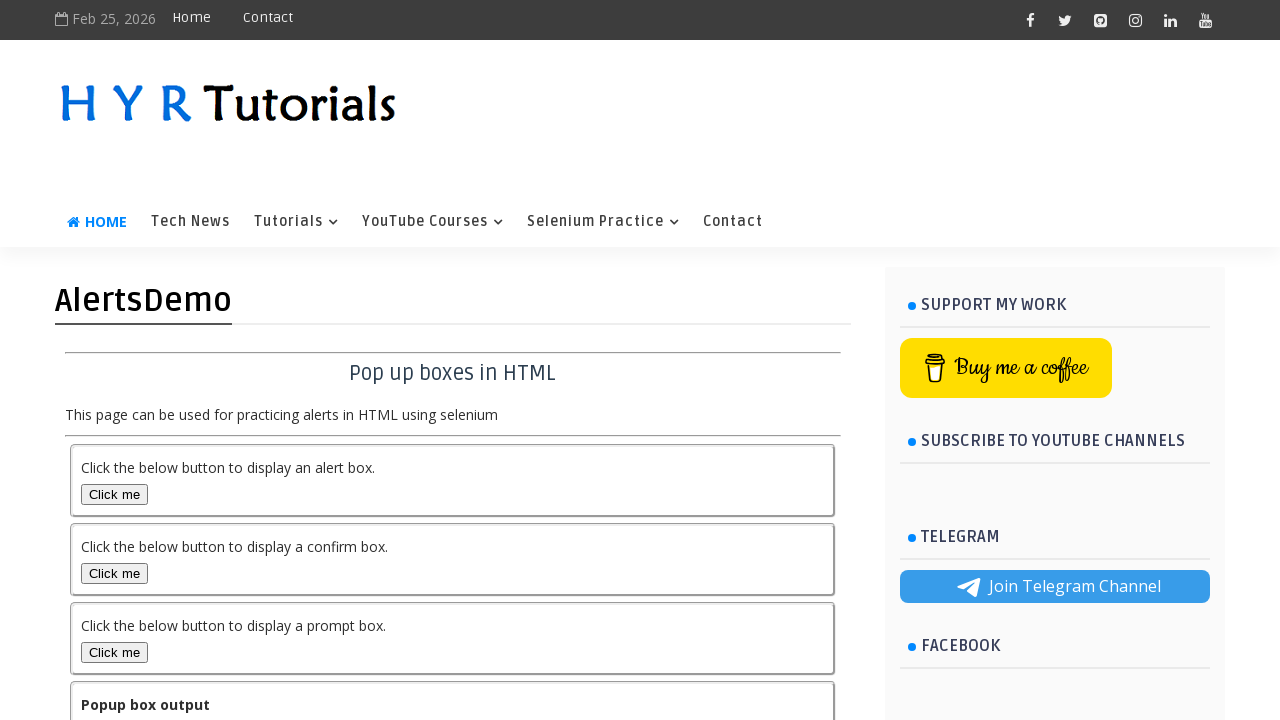

Set up dialog handler for alerts, confirmations, and prompts
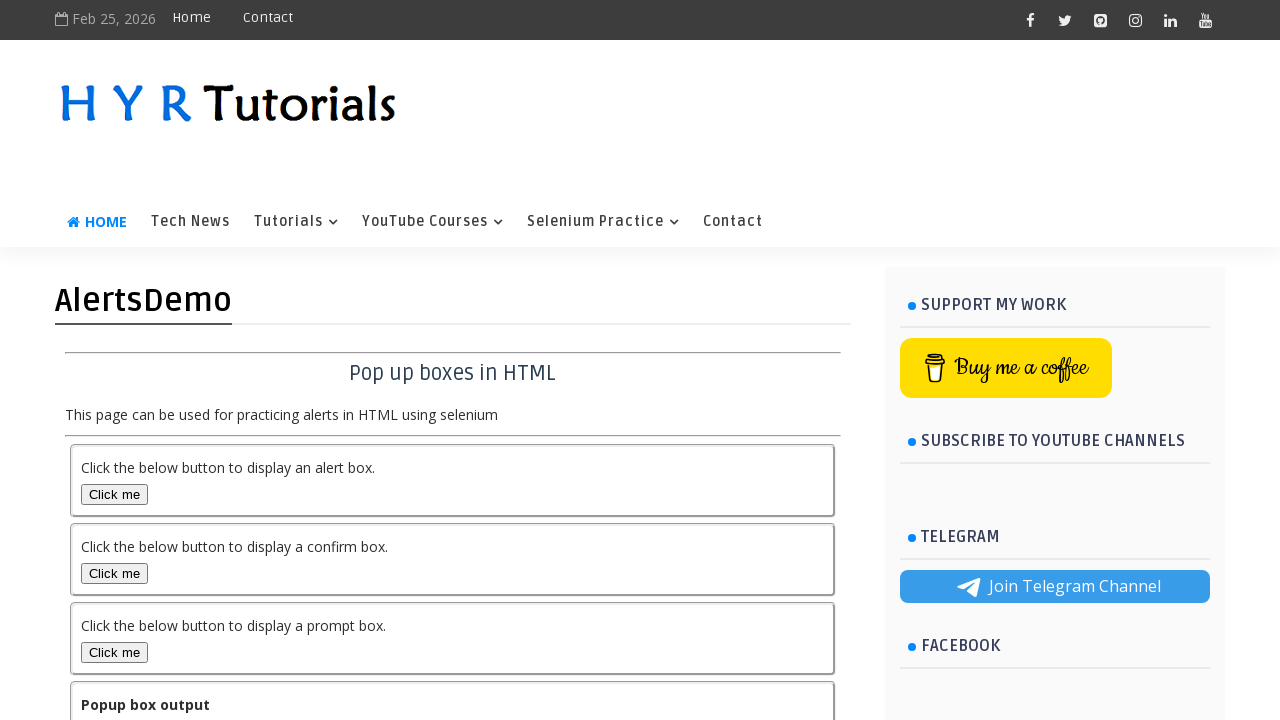

Clicked button to trigger basic alert at (114, 494) on #alertBox
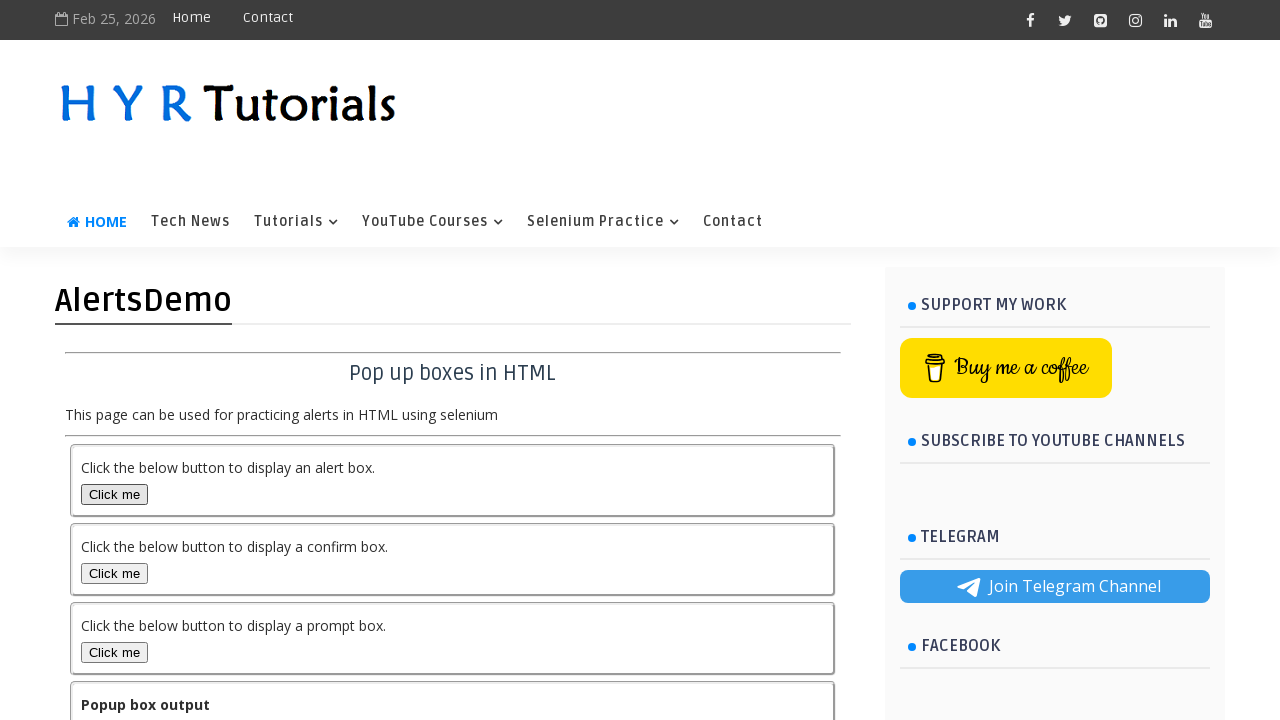

Waited for basic alert to be processed
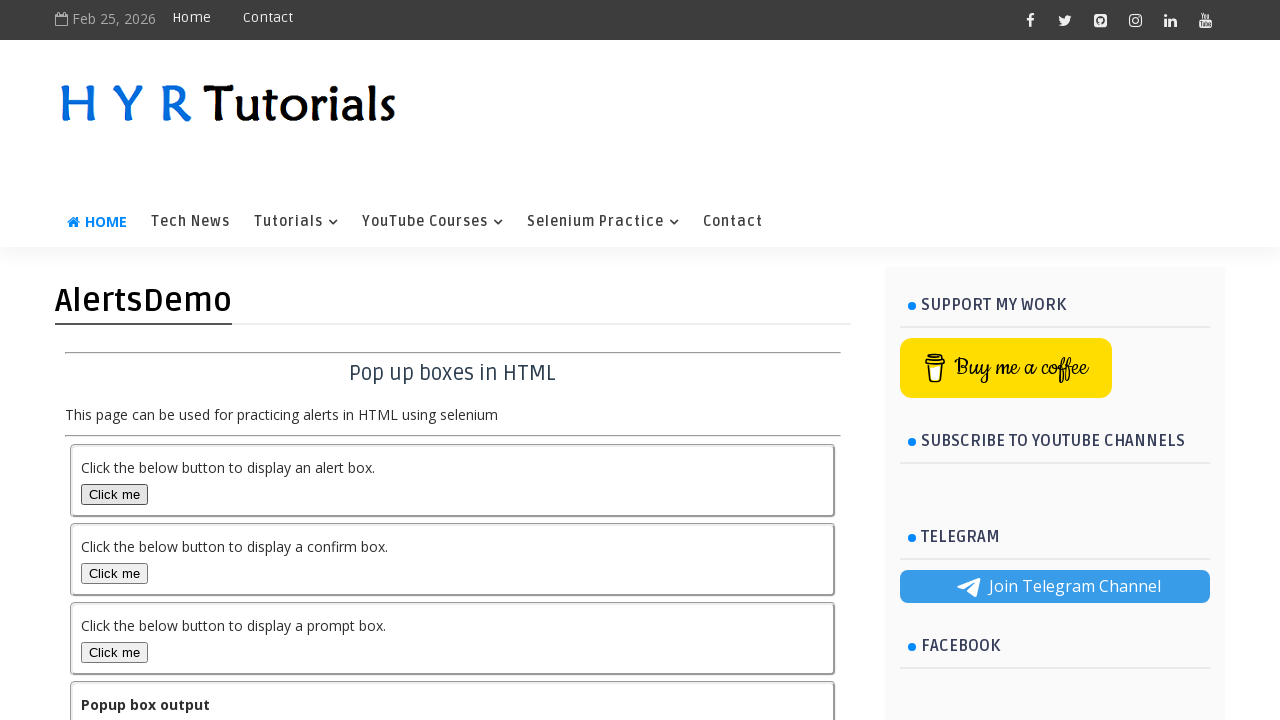

Clicked button to trigger confirmation dialog at (114, 573) on #confirmBox
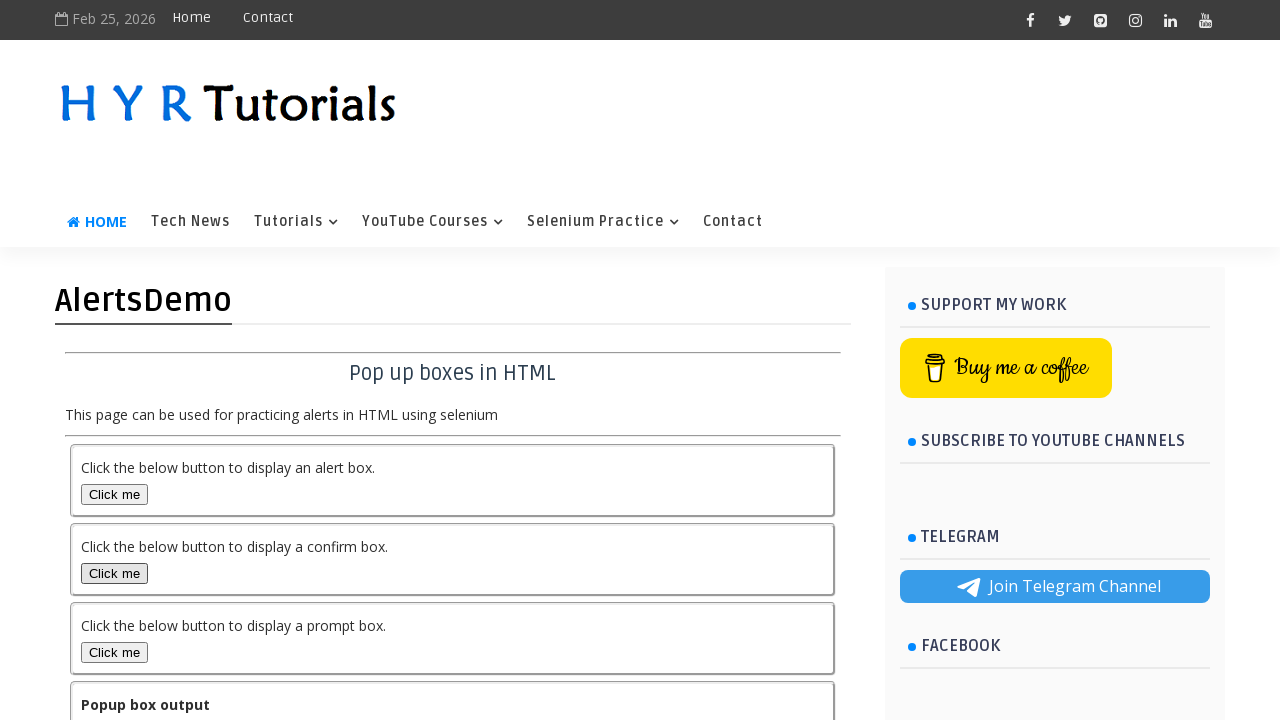

Waited for confirmation dialog to be processed
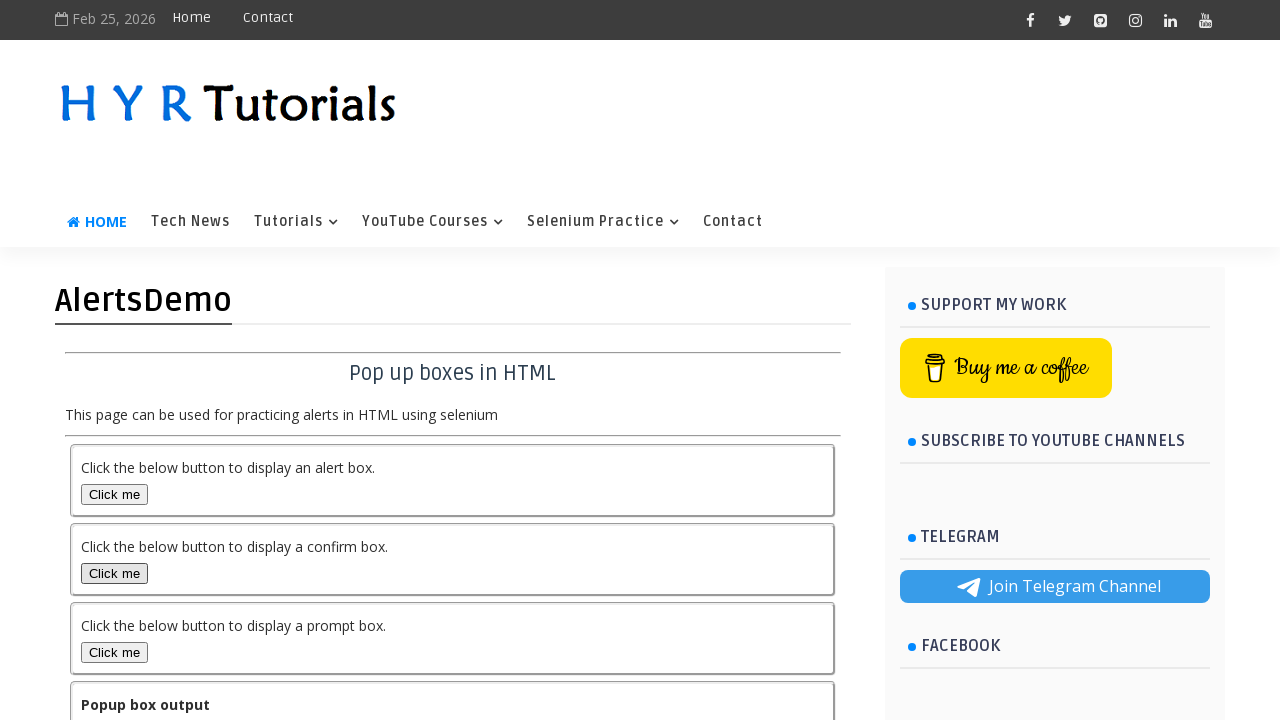

Clicked button to trigger prompt dialog at (114, 652) on #promptBox
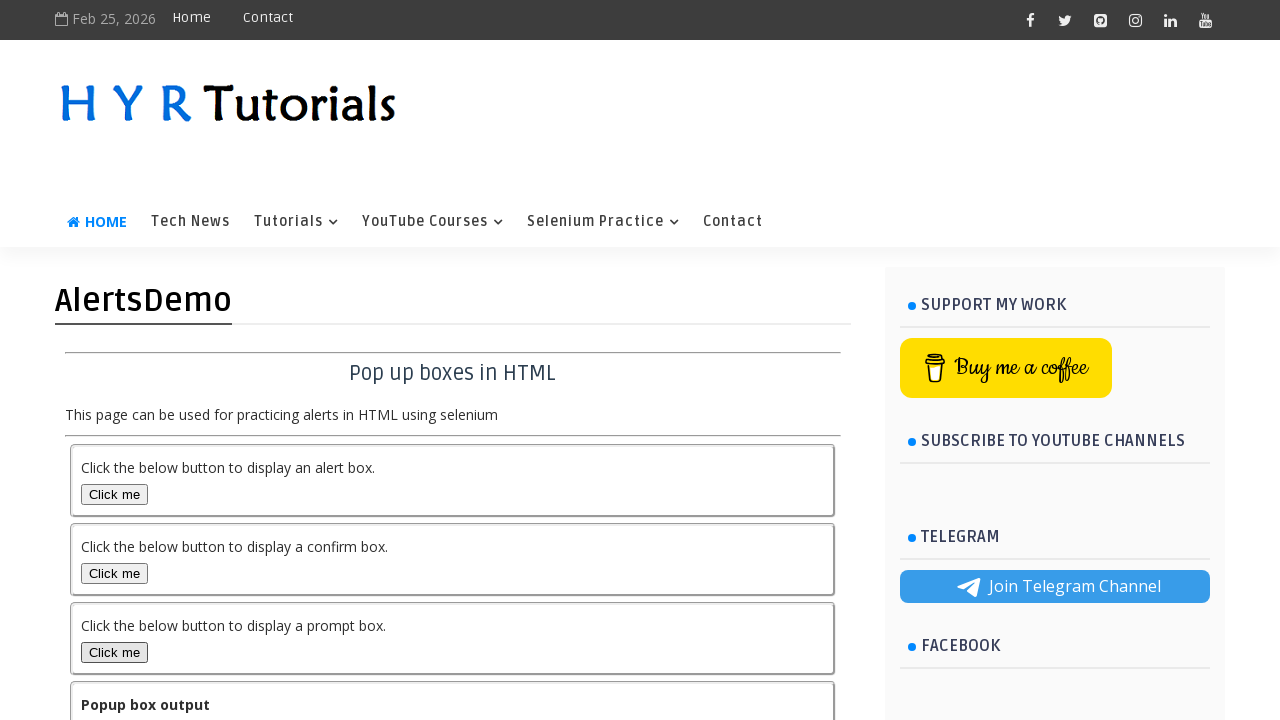

Waited for prompt dialog to be processed and text entered
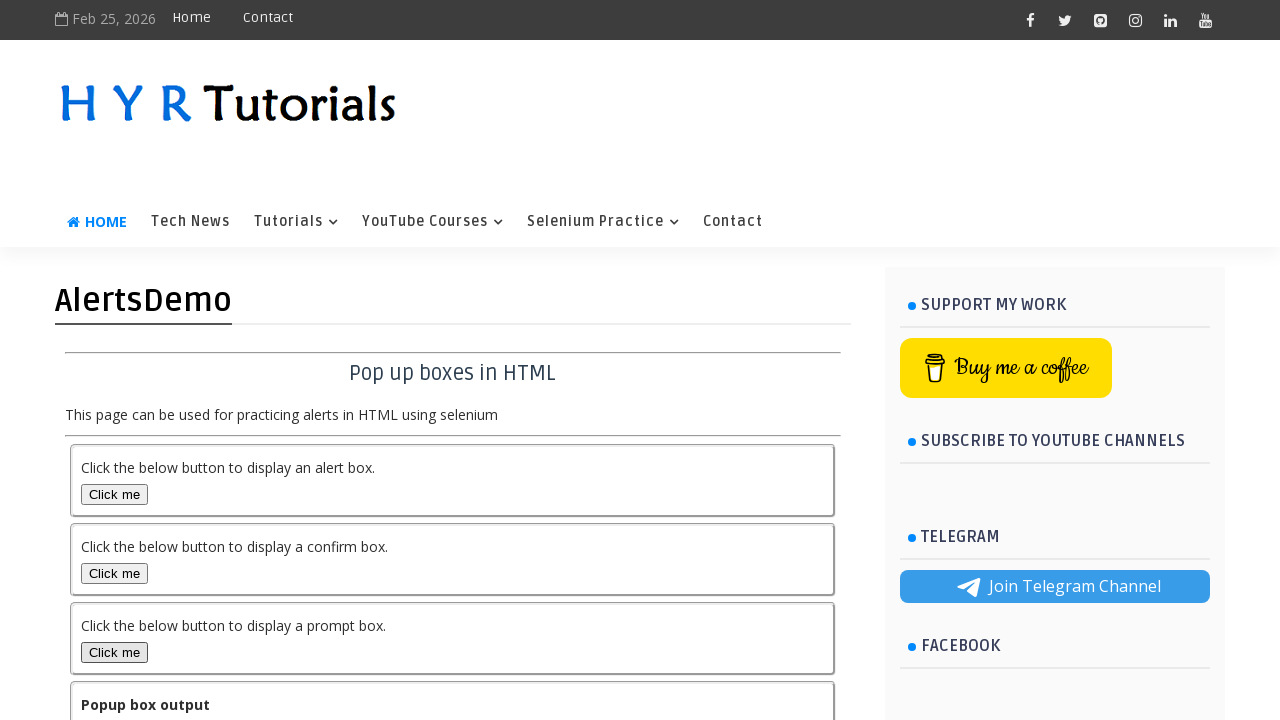

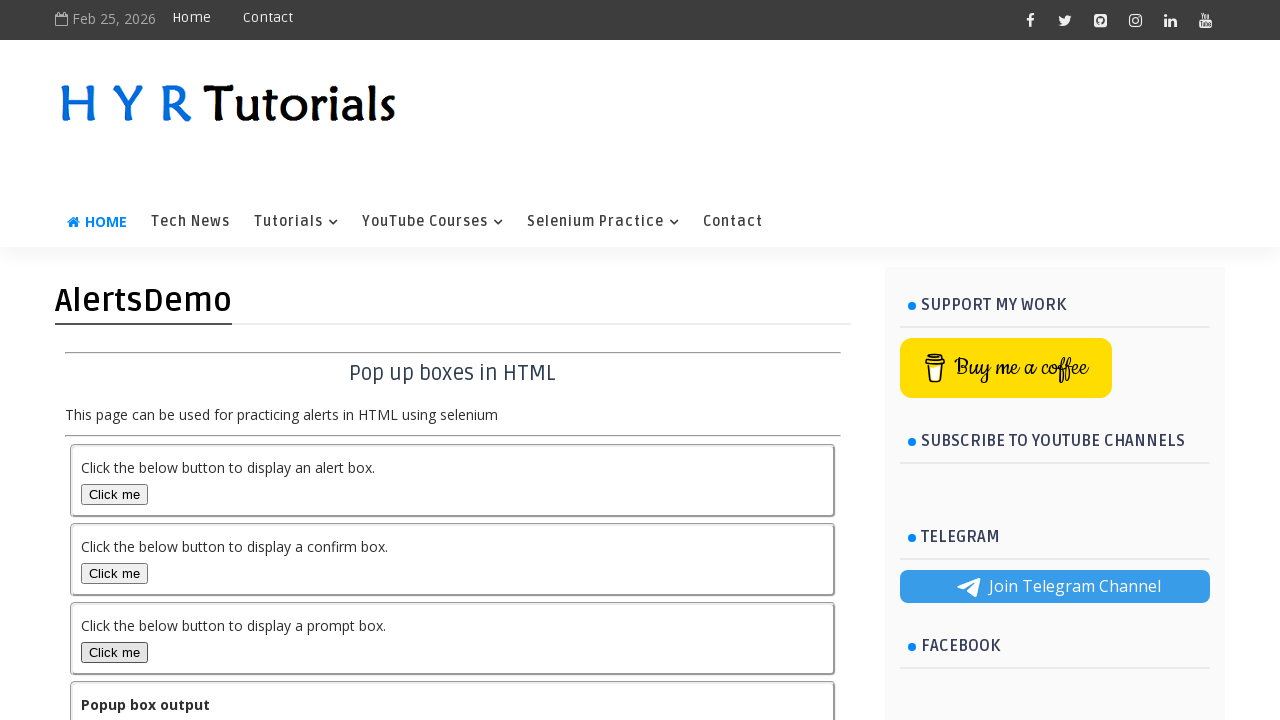